Tests deposit functionality by logging in as a customer and making a deposit

Starting URL: https://www.globalsqa.com/angularJs-protractor/BankingProject/#/login

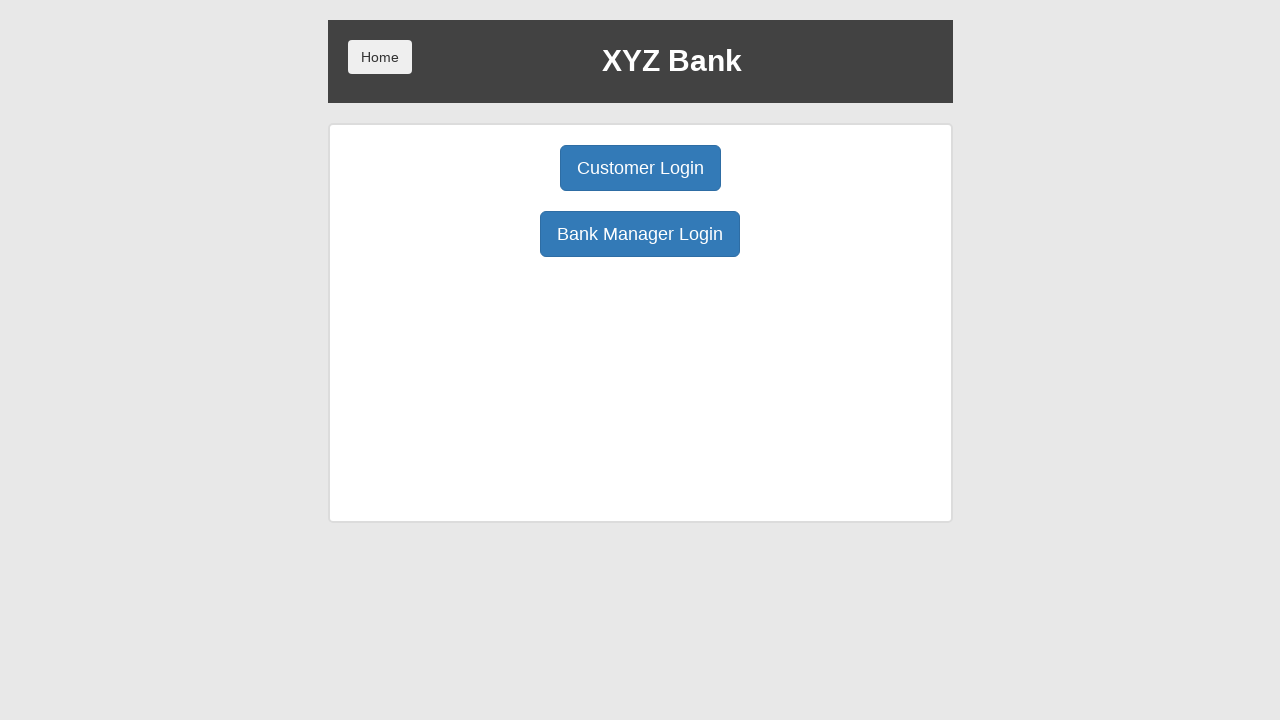

Clicked Customer Login button at (640, 168) on xpath=/html/body/div/div/div[2]/div/div[1]/div[1]/button
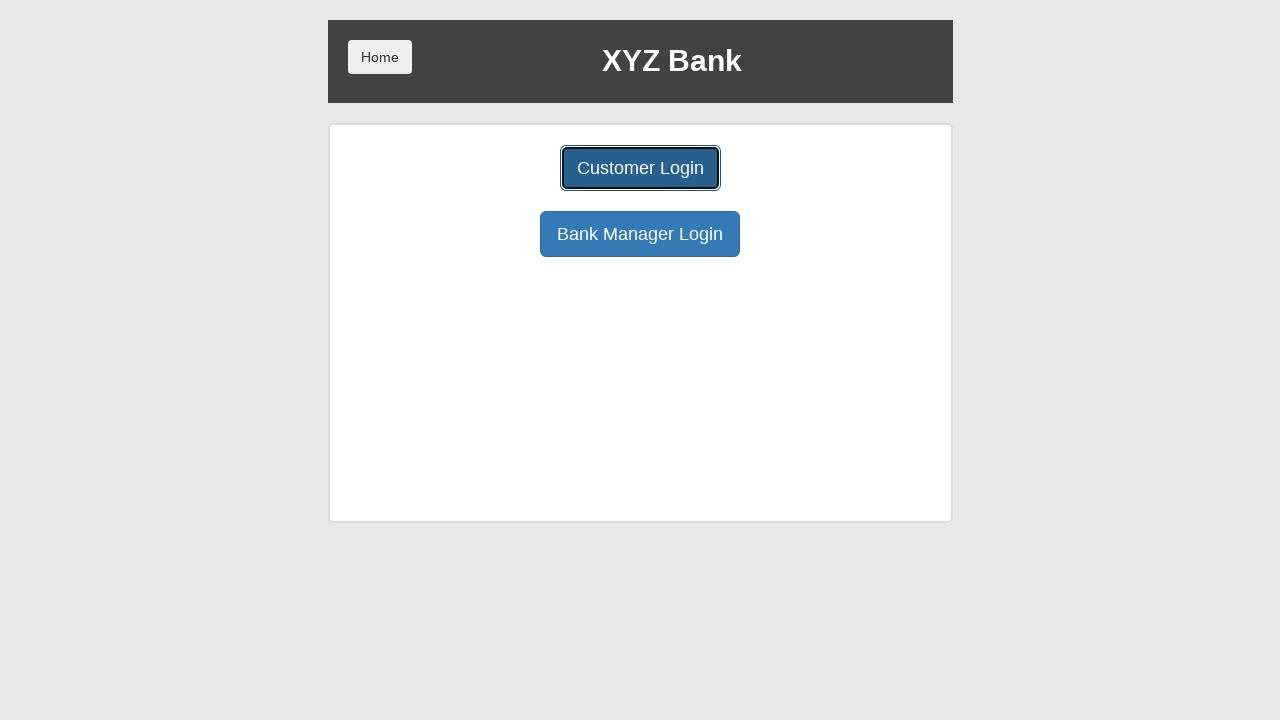

Selected Harry Potter from customer dropdown on #userSelect
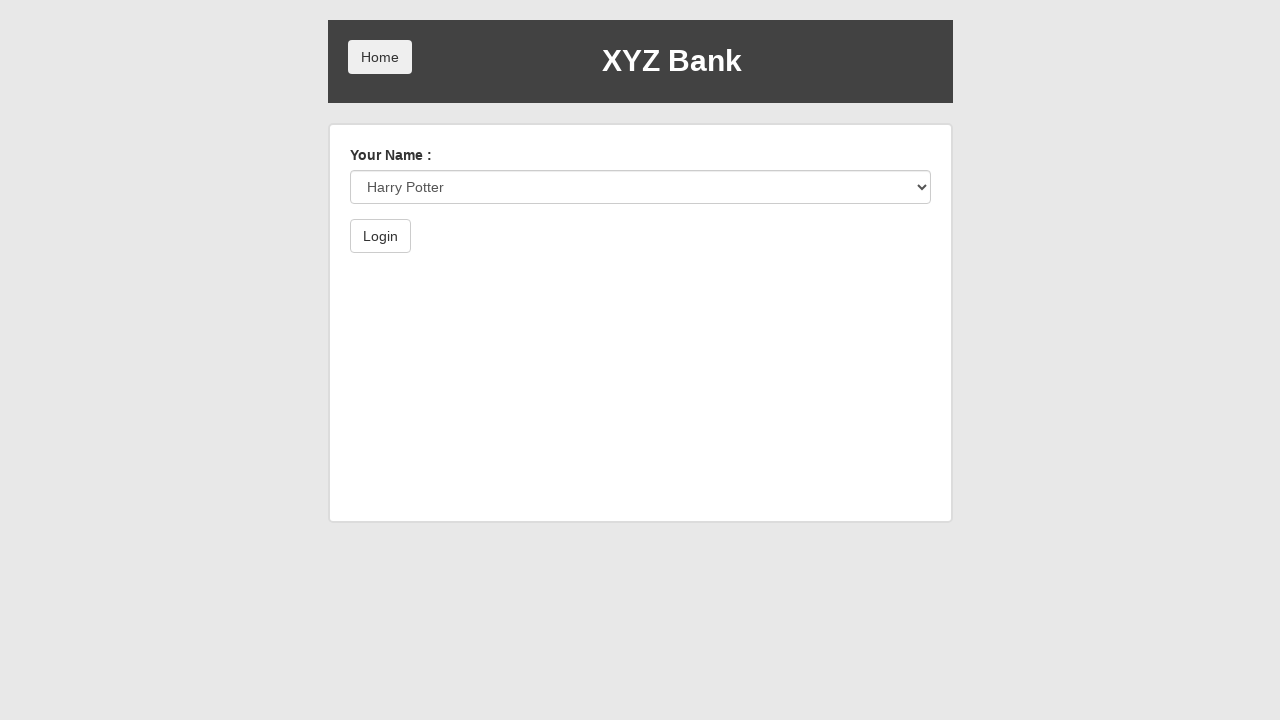

Clicked login button to authenticate as Harry Potter at (380, 236) on xpath=/html/body/div/div/div[2]/div/form/button
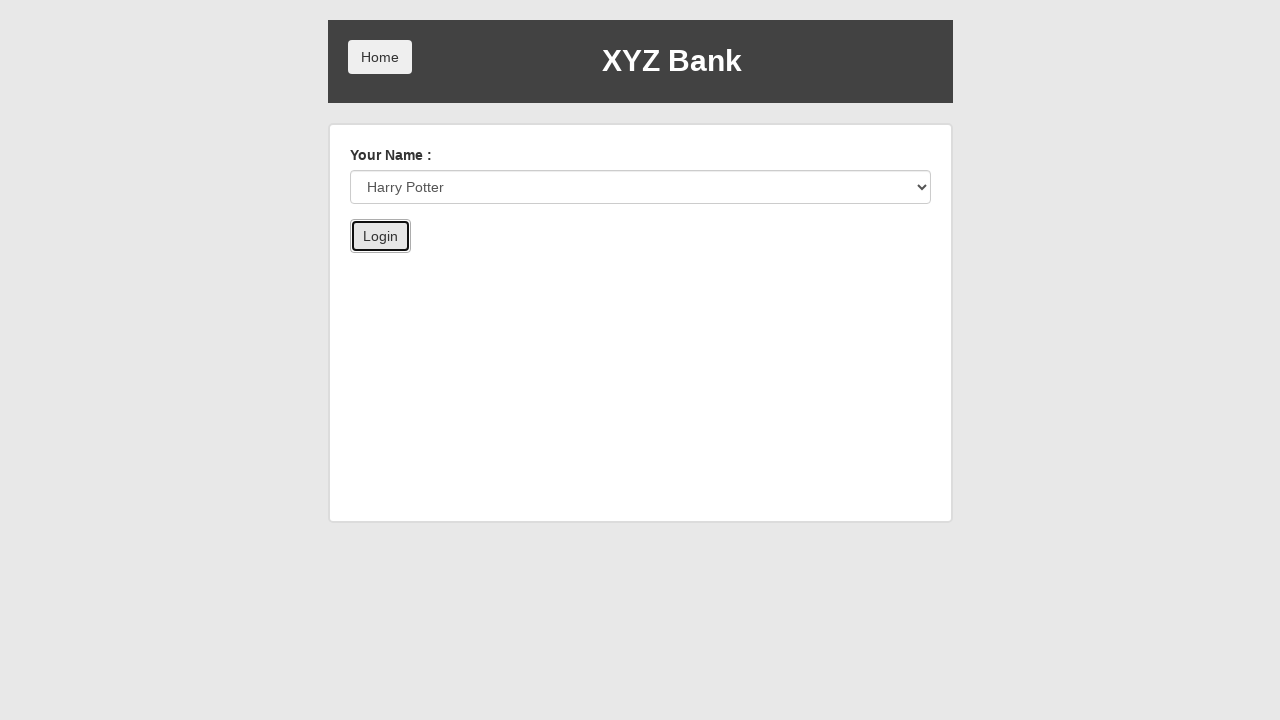

Clicked Deposit button at (652, 264) on xpath=/html/body/div/div/div[2]/div/div[3]/button[2]
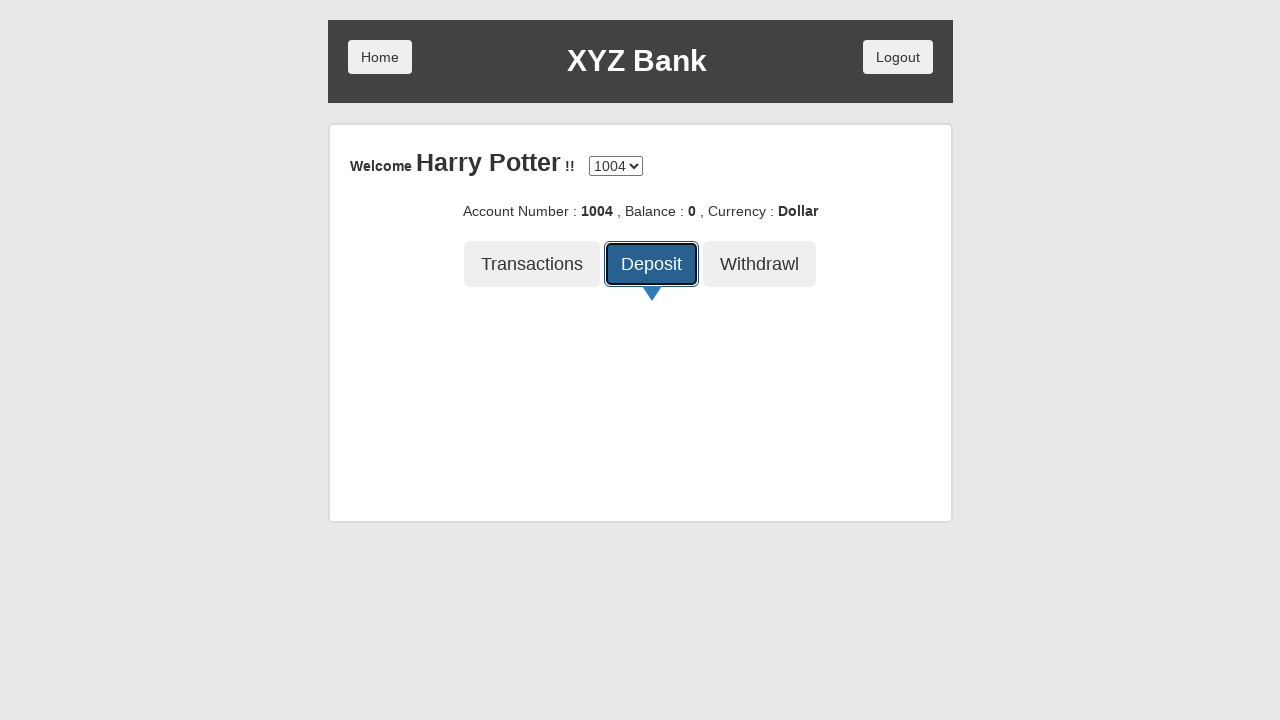

Entered deposit amount of 10000 on xpath=/html/body/div/div/div[2]/div/div[4]/div/form/div/input
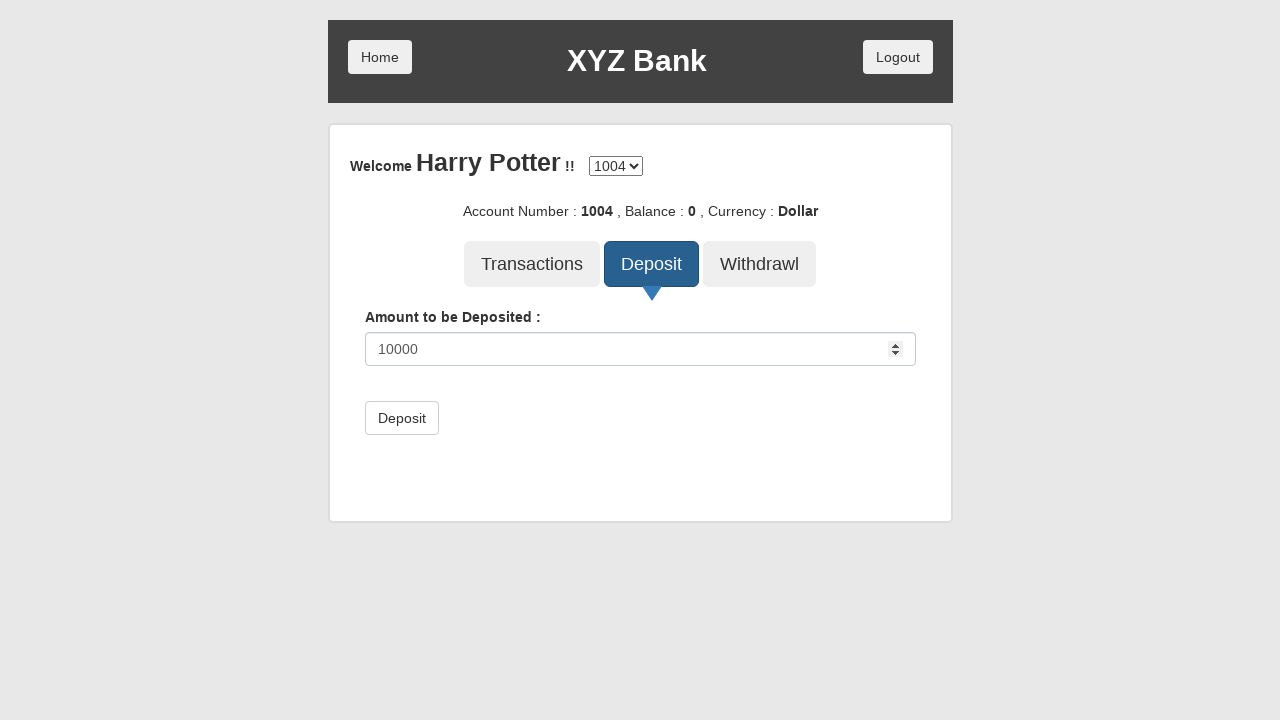

Submitted deposit transaction at (402, 418) on xpath=/html/body/div/div/div[2]/div/div[4]/div/form/button
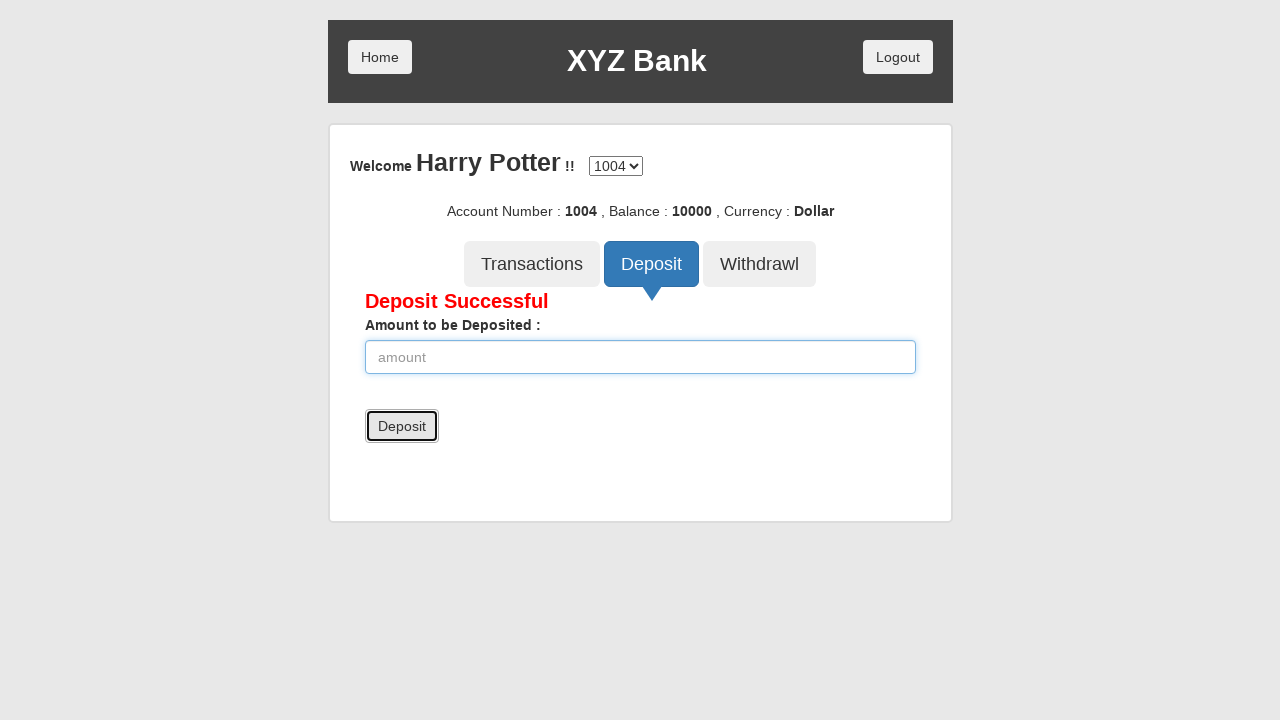

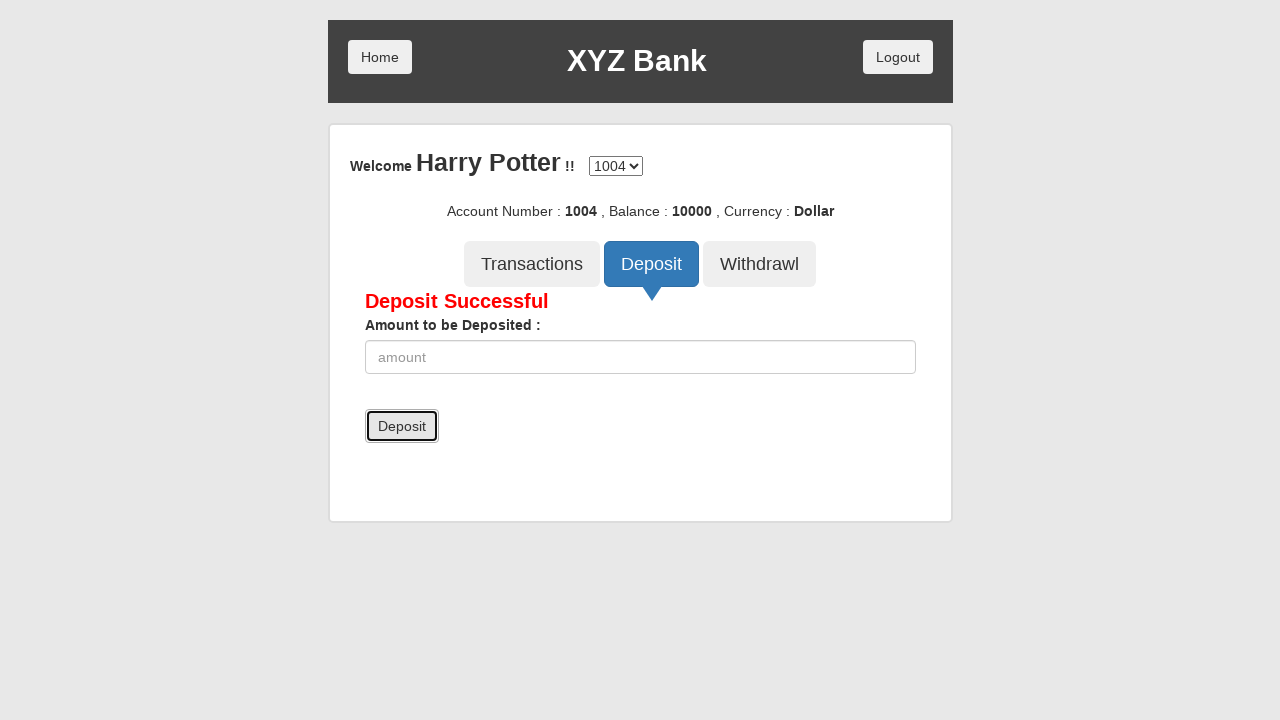